Tests menu hover functionality by hovering over main menu items, submenus, and nested sub-sub menu items to verify the navigation menu expands correctly on hover.

Starting URL: https://demoqa.com/menu#

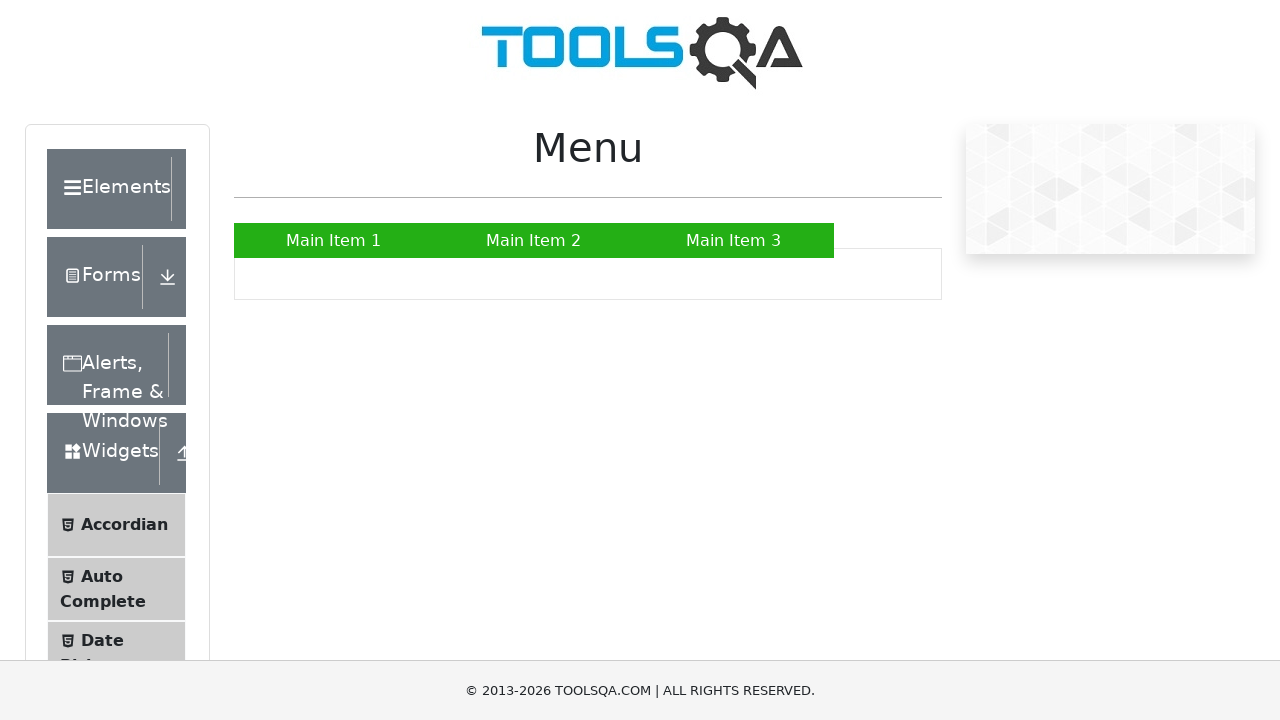

Hovered over Main Item 1 to expand submenu at (334, 240) on xpath=//a[text()='Main Item 1']
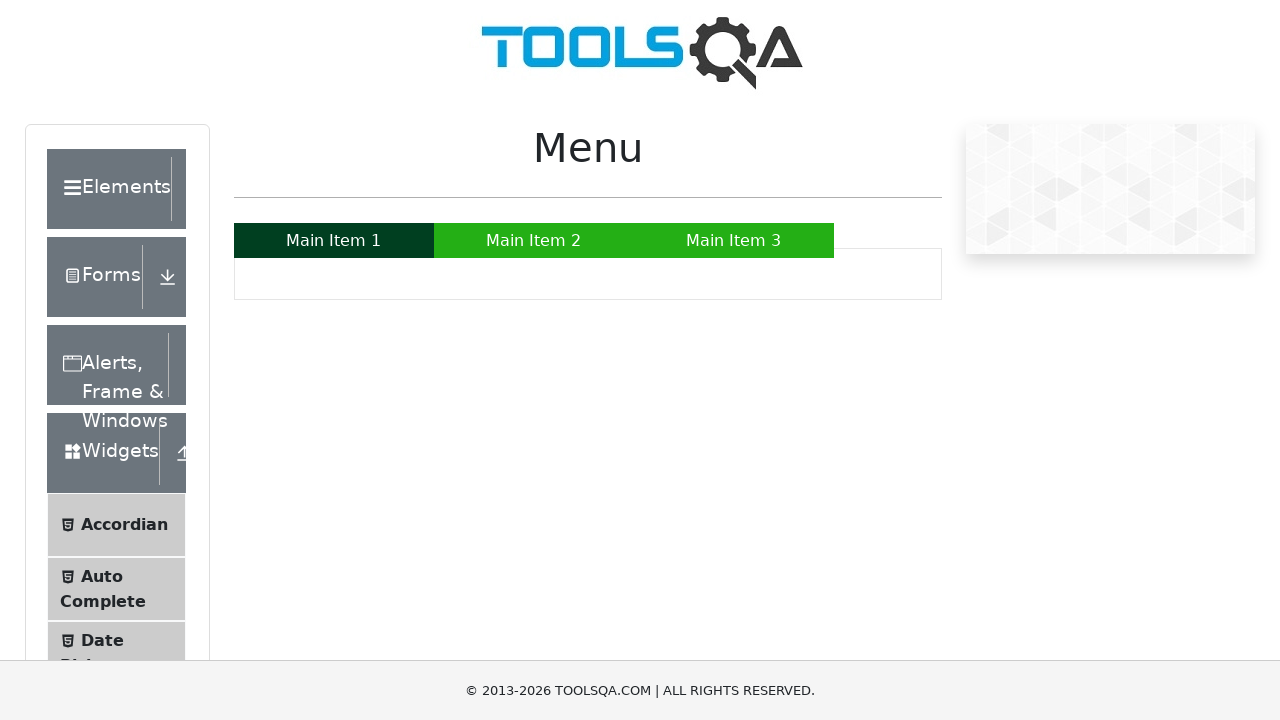

Hovered over Main Item 2 to expand submenu at (534, 240) on xpath=//a[text()='Main Item 2']
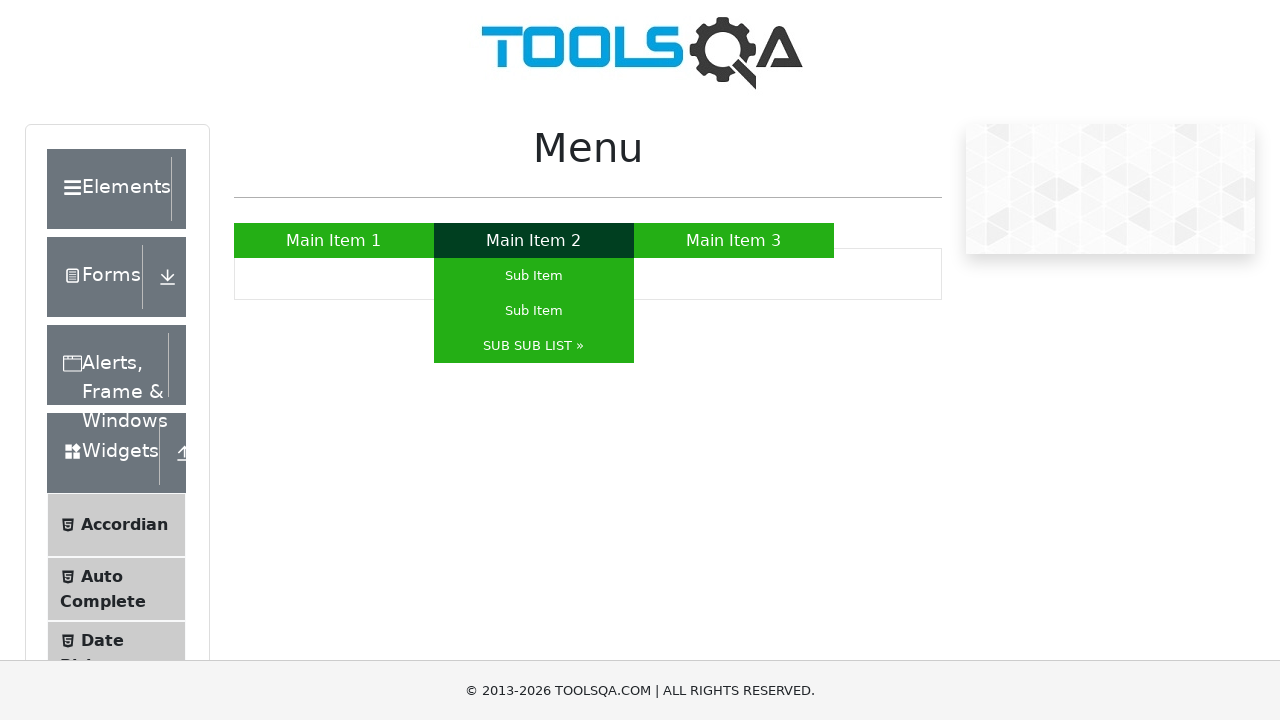

Hovered over SUB SUB LIST to expand nested sub-submenu at (534, 346) on xpath=//a[text()='SUB SUB LIST »']
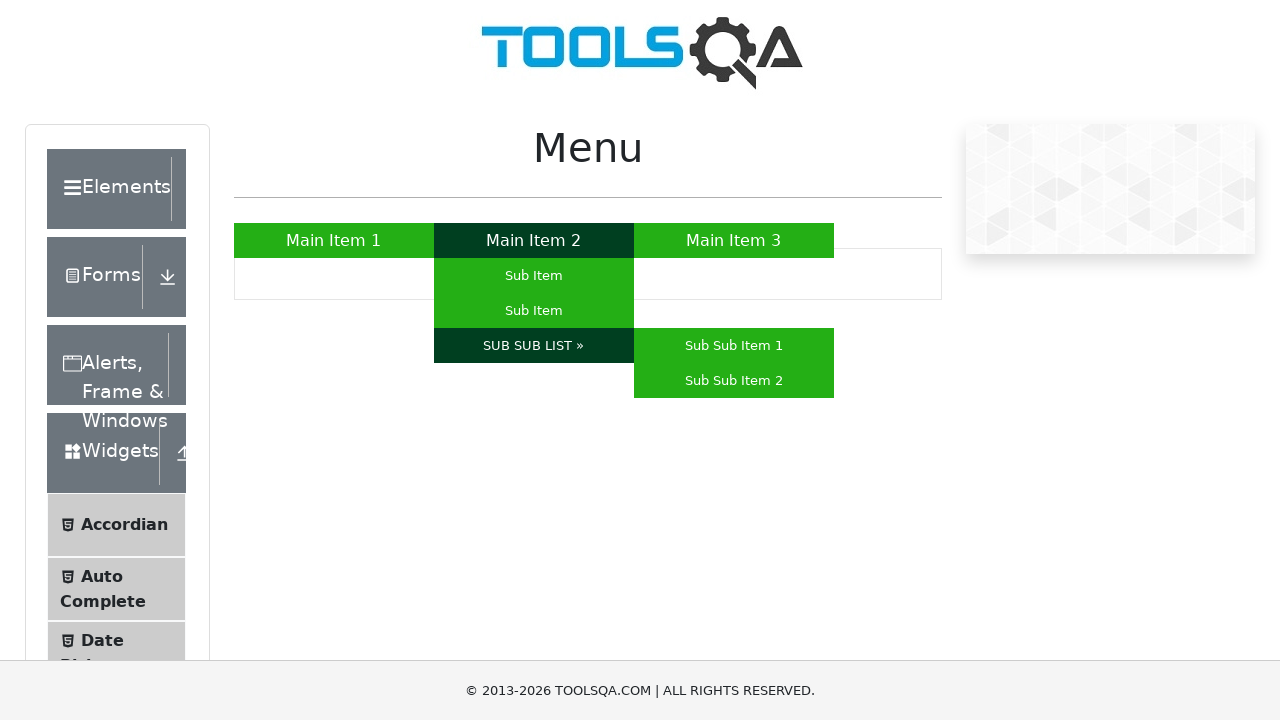

Hovered over Sub Sub Item 1 in nested submenu at (734, 346) on xpath=//a[text()='Sub Sub Item 1']
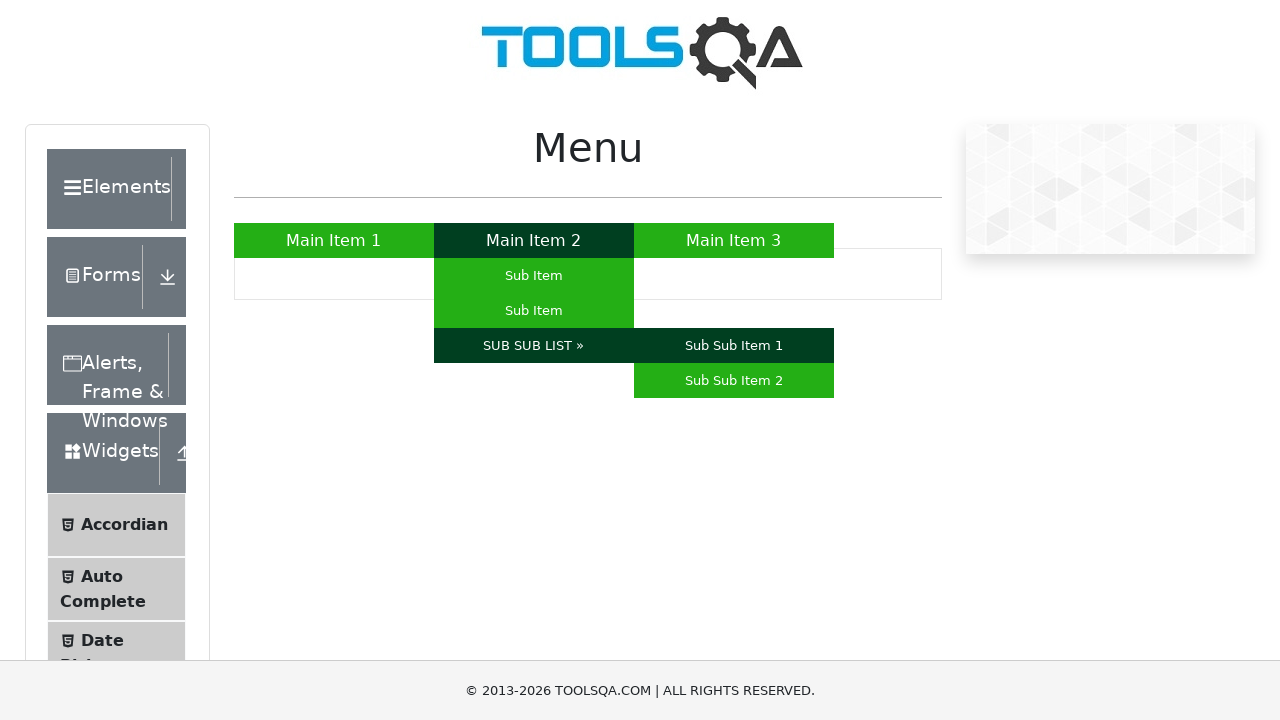

Hovered over Main Item 3 to expand submenu at (734, 240) on xpath=//a[text()='Main Item 3']
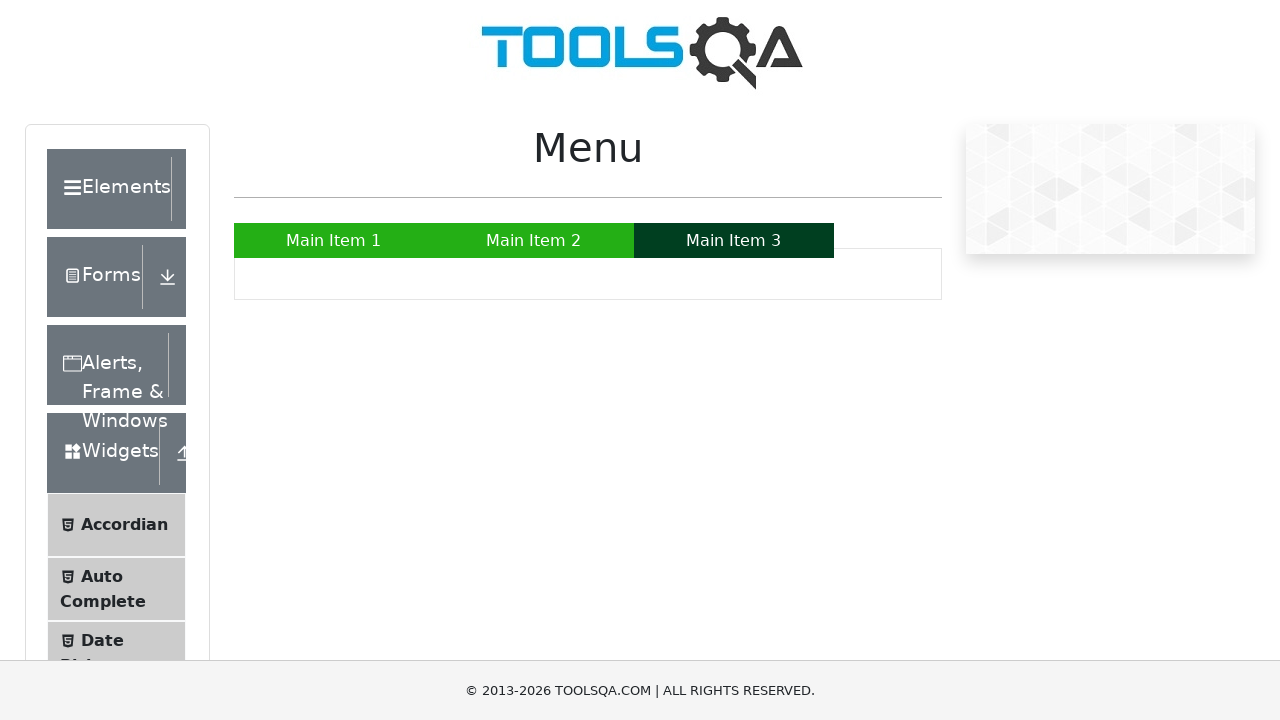

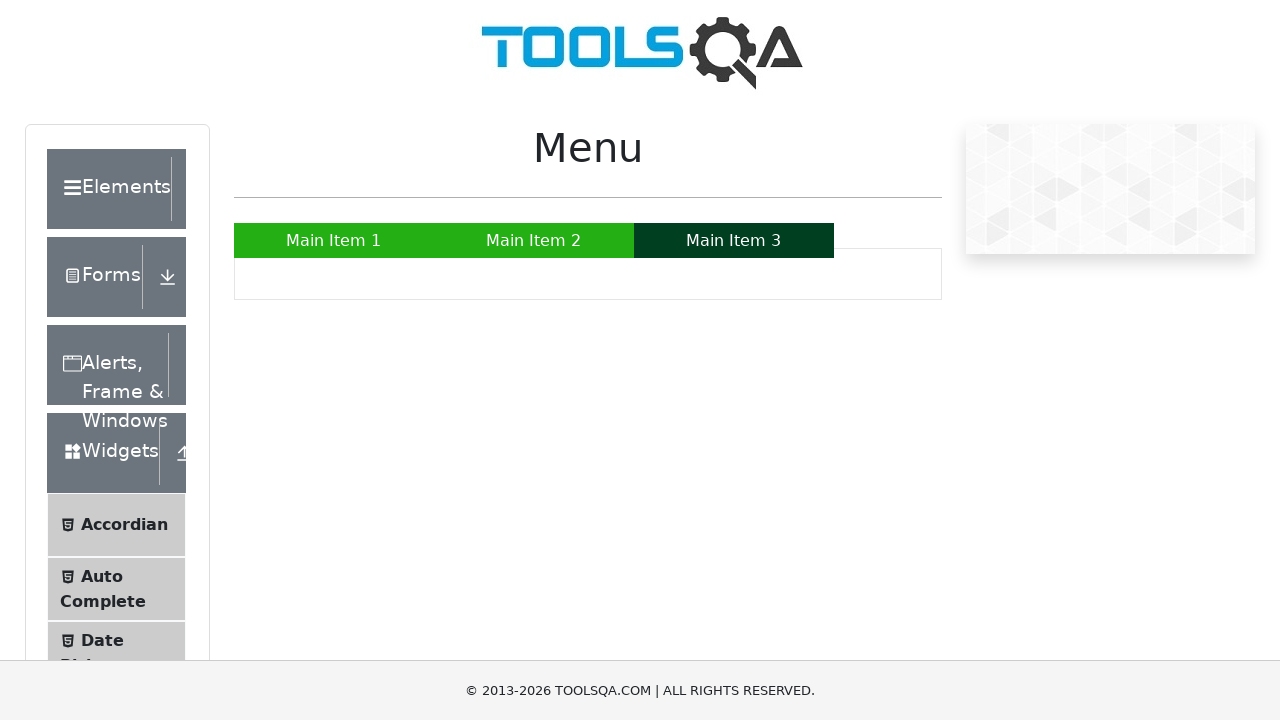